Navigates to Newegg's PlayStation 5 console search results page and verifies that product listings with titles and prices are displayed.

Starting URL: https://www.newegg.com/p/pl?d=playstation+5+console

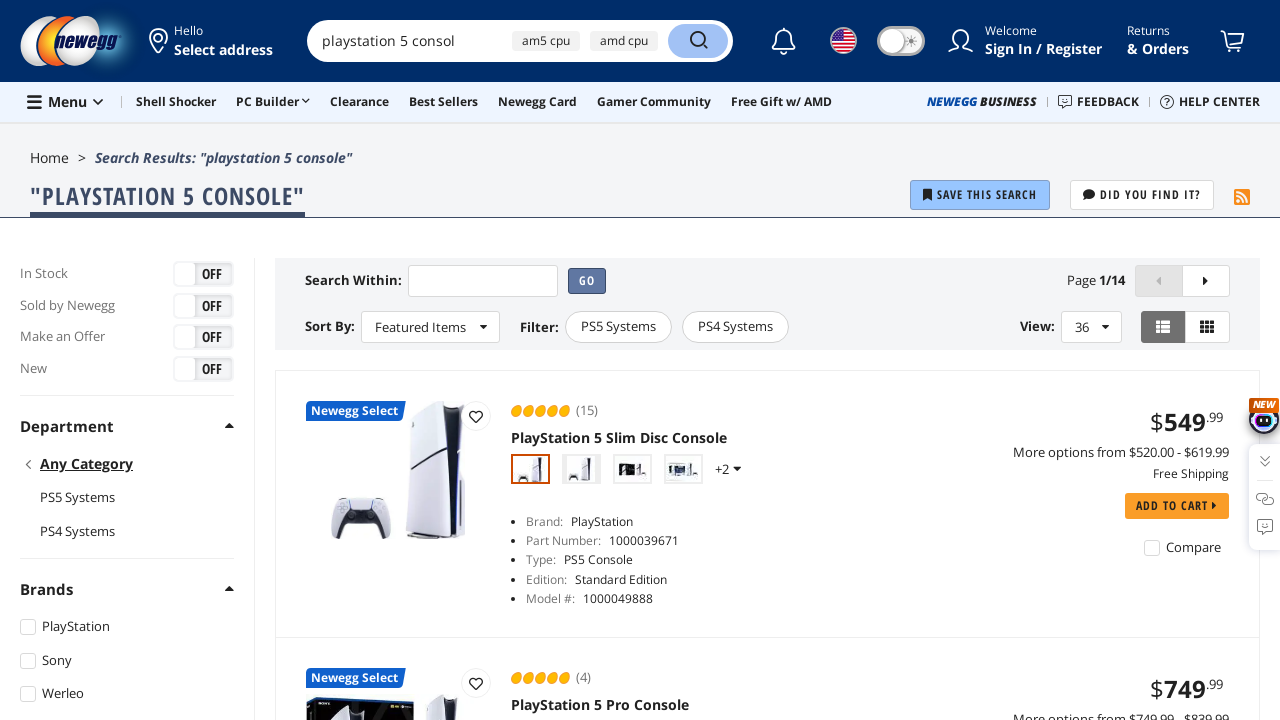

Waited for product listings to load on Newegg PlayStation 5 search results page
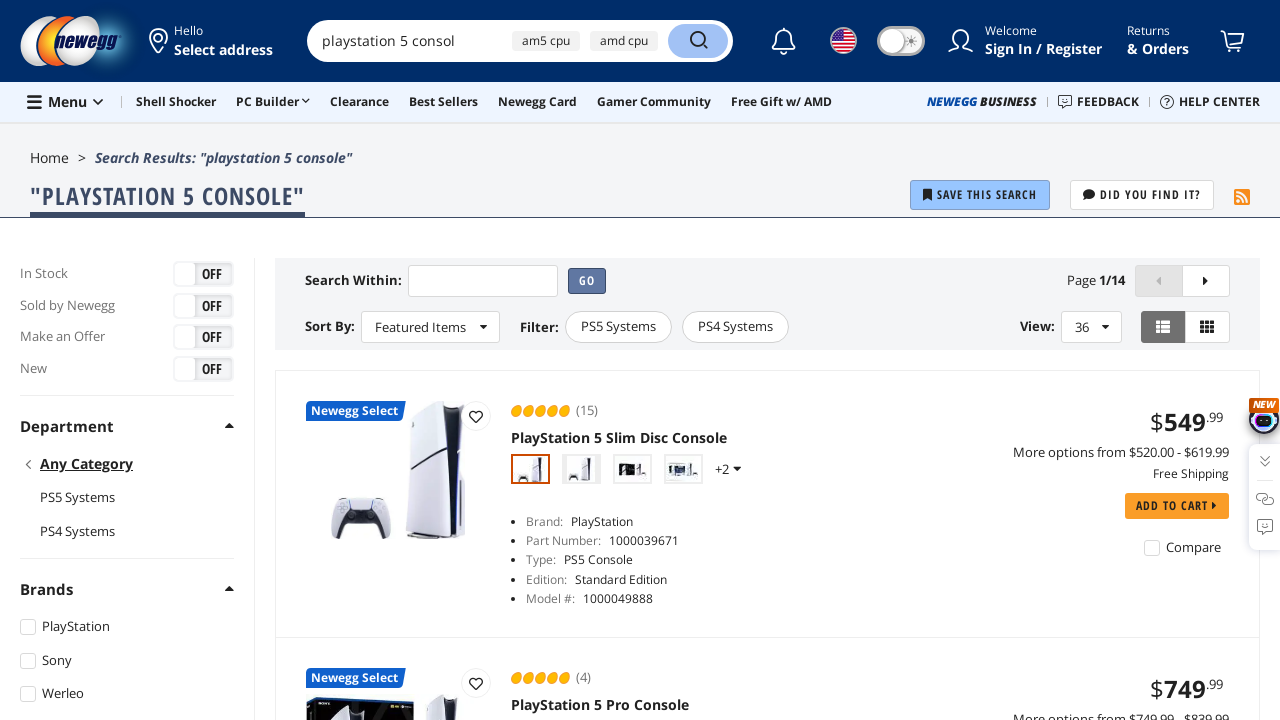

Verified product titles are visible in listings
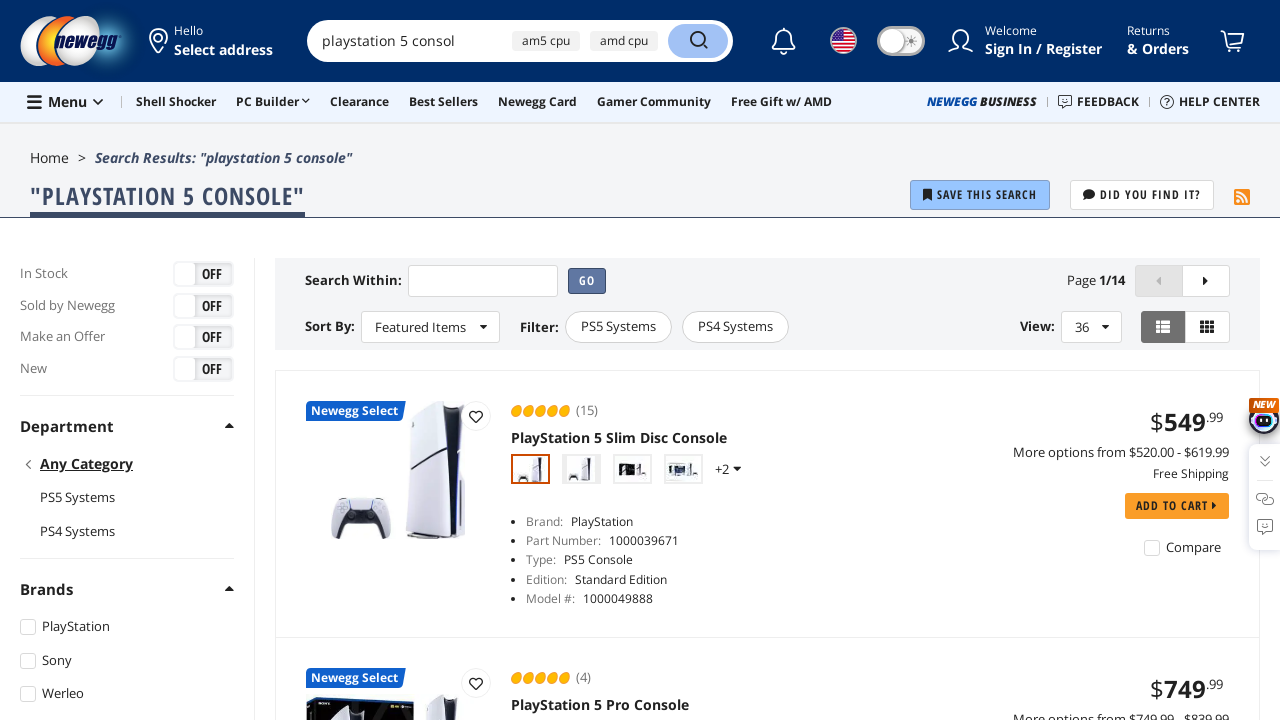

Verified product prices are visible in listings
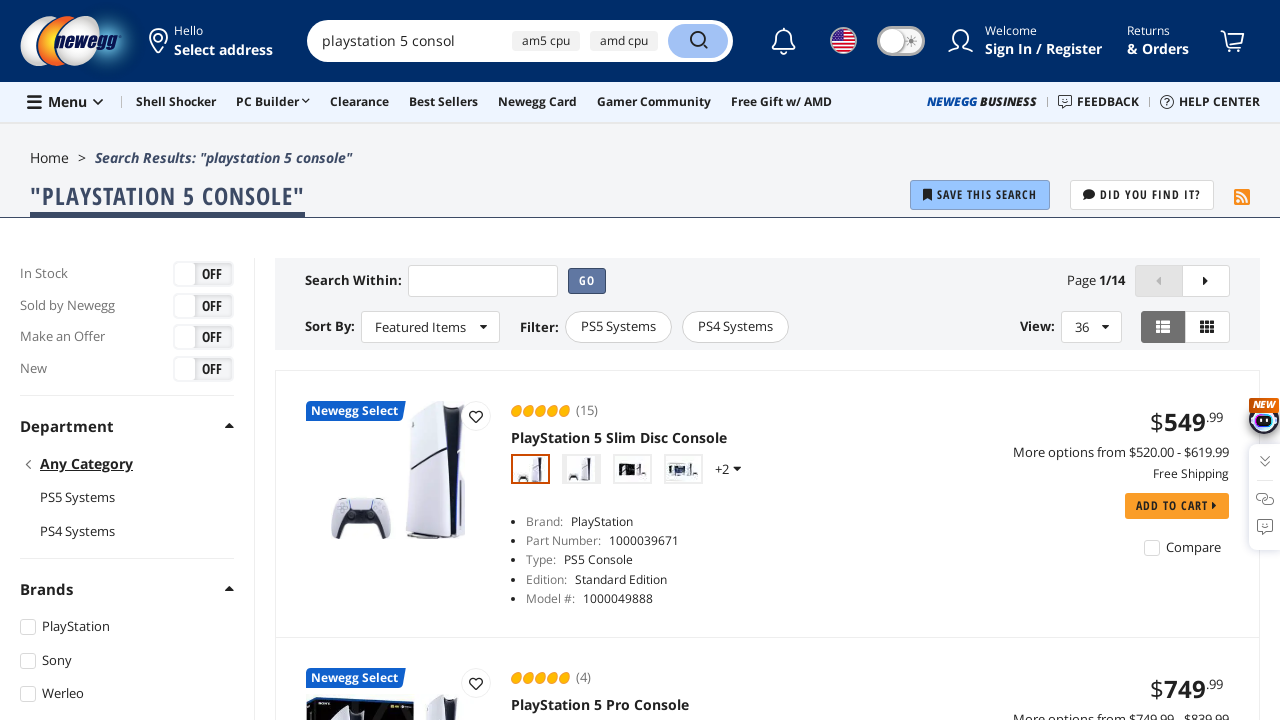

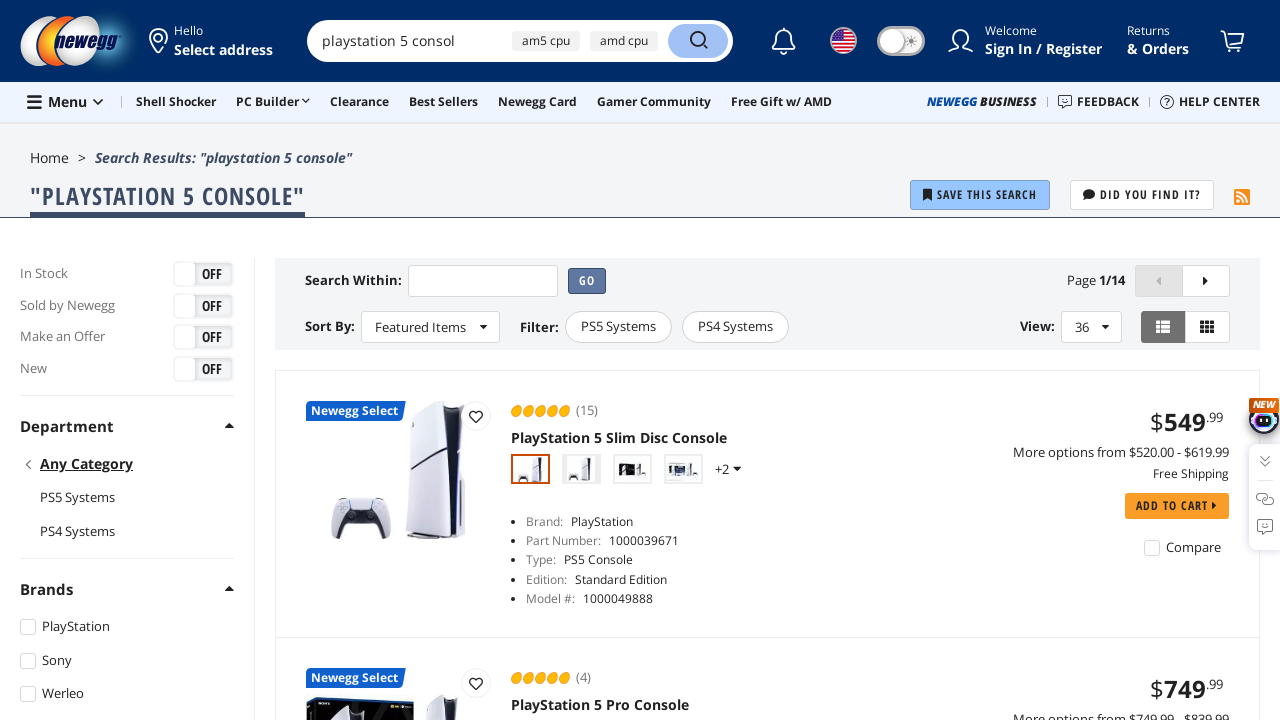